Tests a sample todo application by clicking on the first two list items to mark them complete, then adding a new todo item with text and clicking the add button.

Starting URL: https://lambdatest.github.io/sample-todo-app/

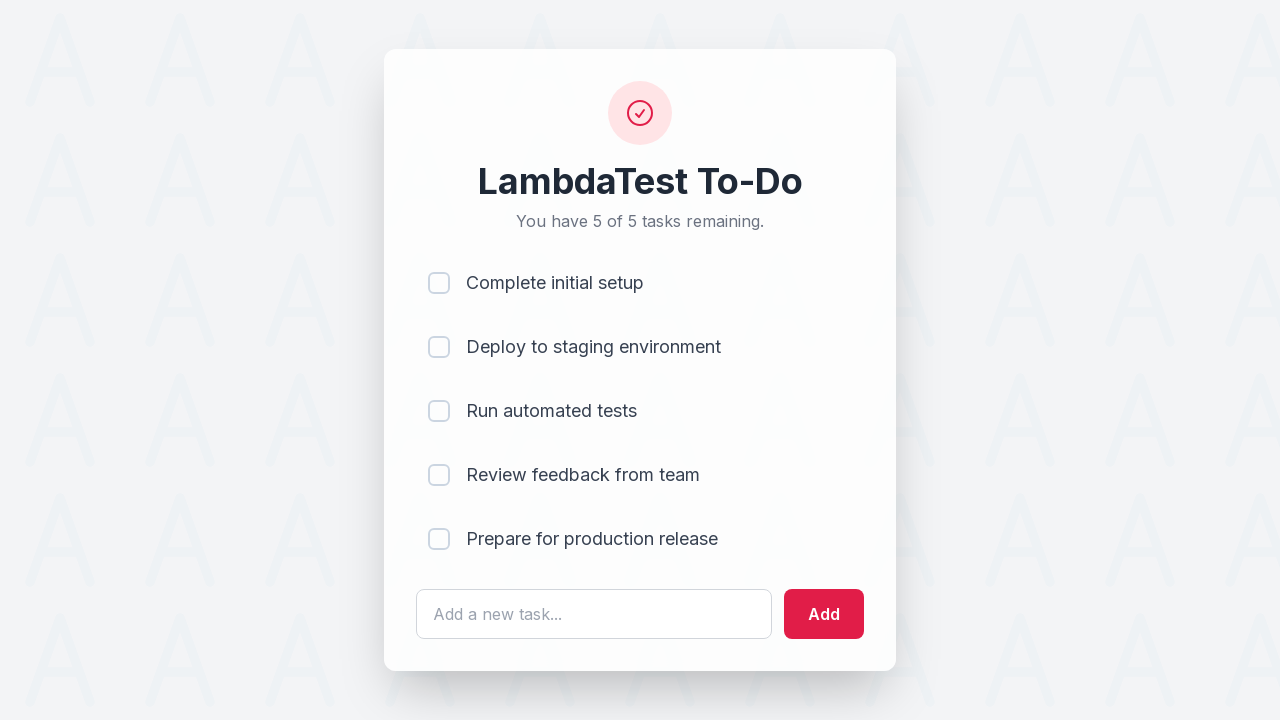

Clicked first list item checkbox to mark it complete at (439, 283) on input[name='li1']
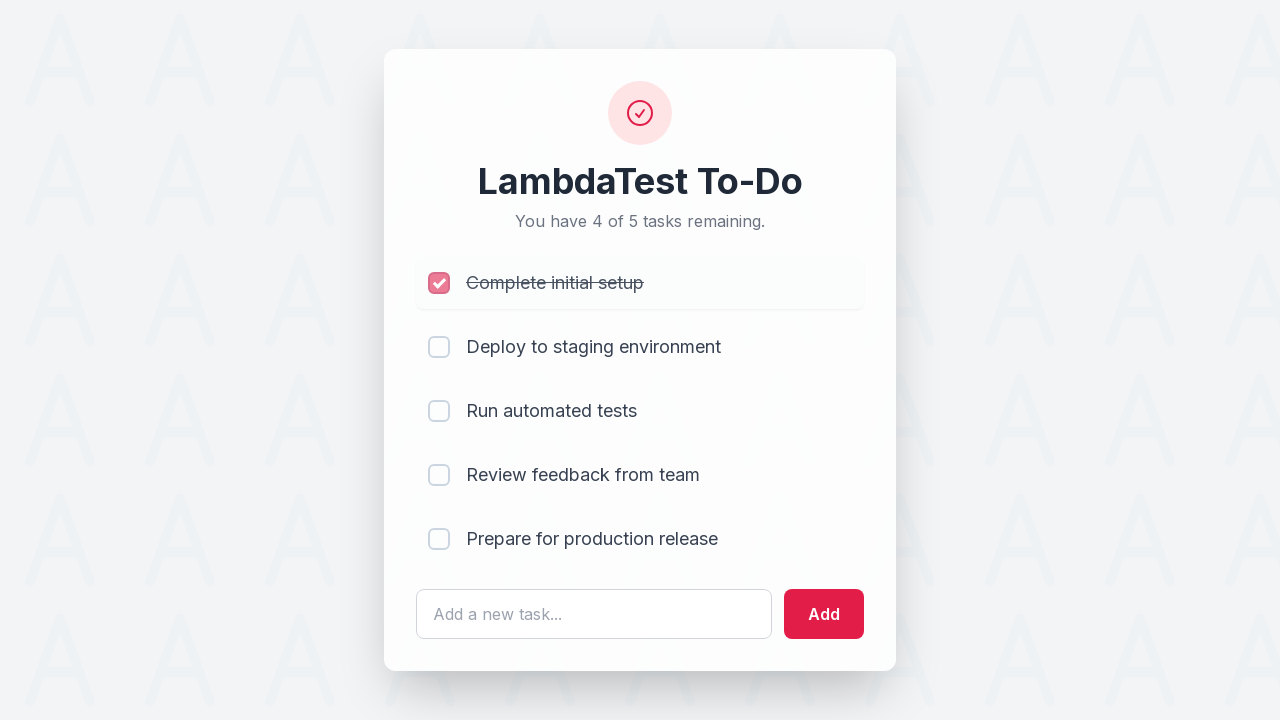

Clicked second list item checkbox to mark it complete at (439, 347) on input[name='li2']
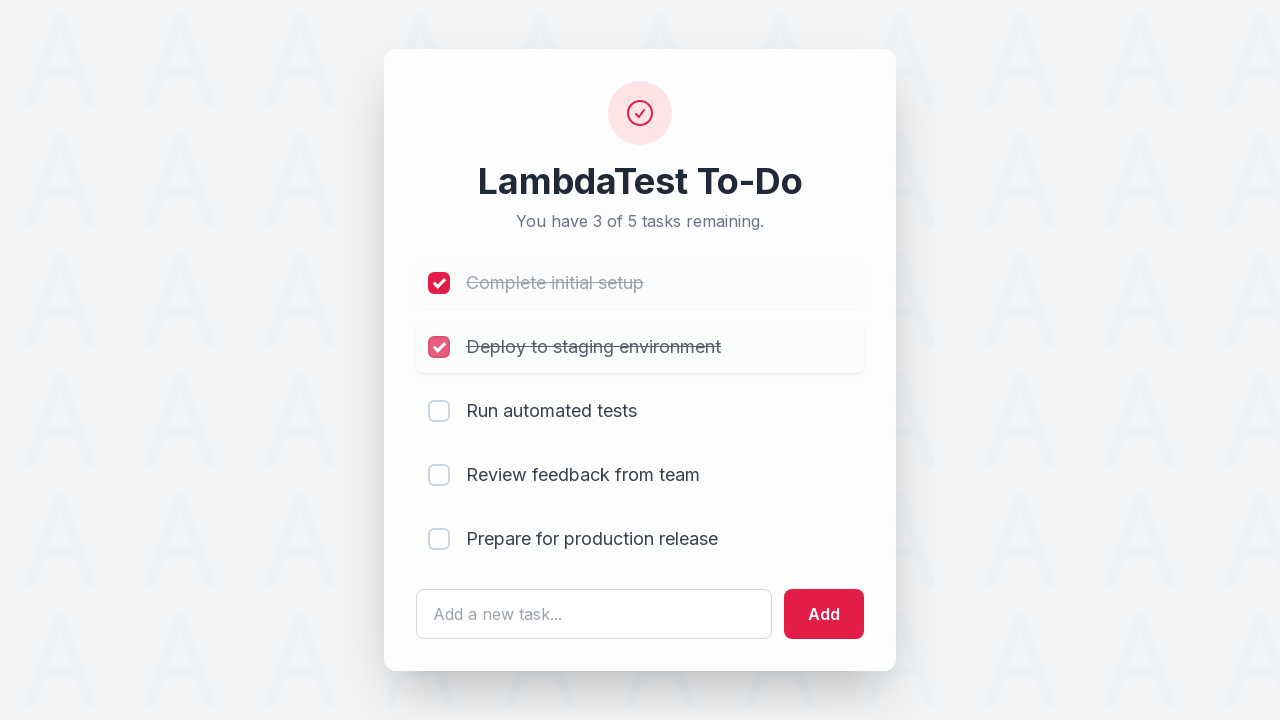

Entered 'Complete Lambdatest Tutorial' in todo text field on #sampletodotext
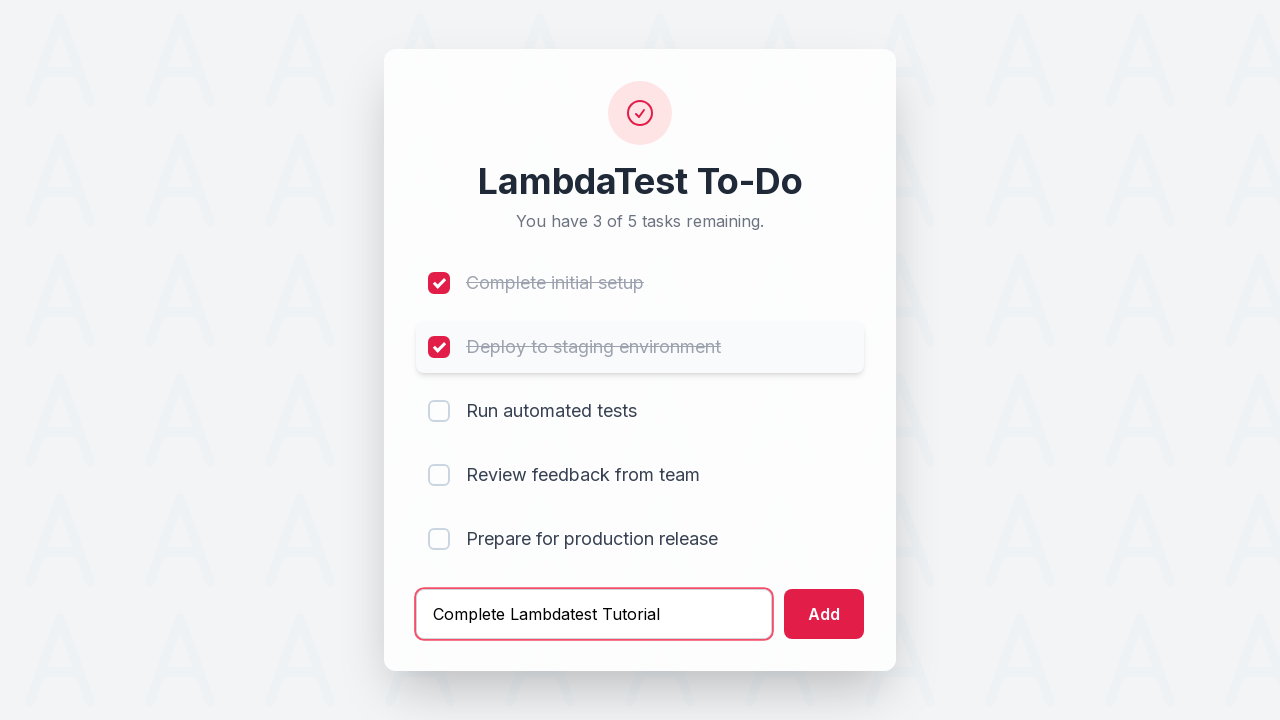

Clicked add button to create new todo item at (824, 614) on #addbutton
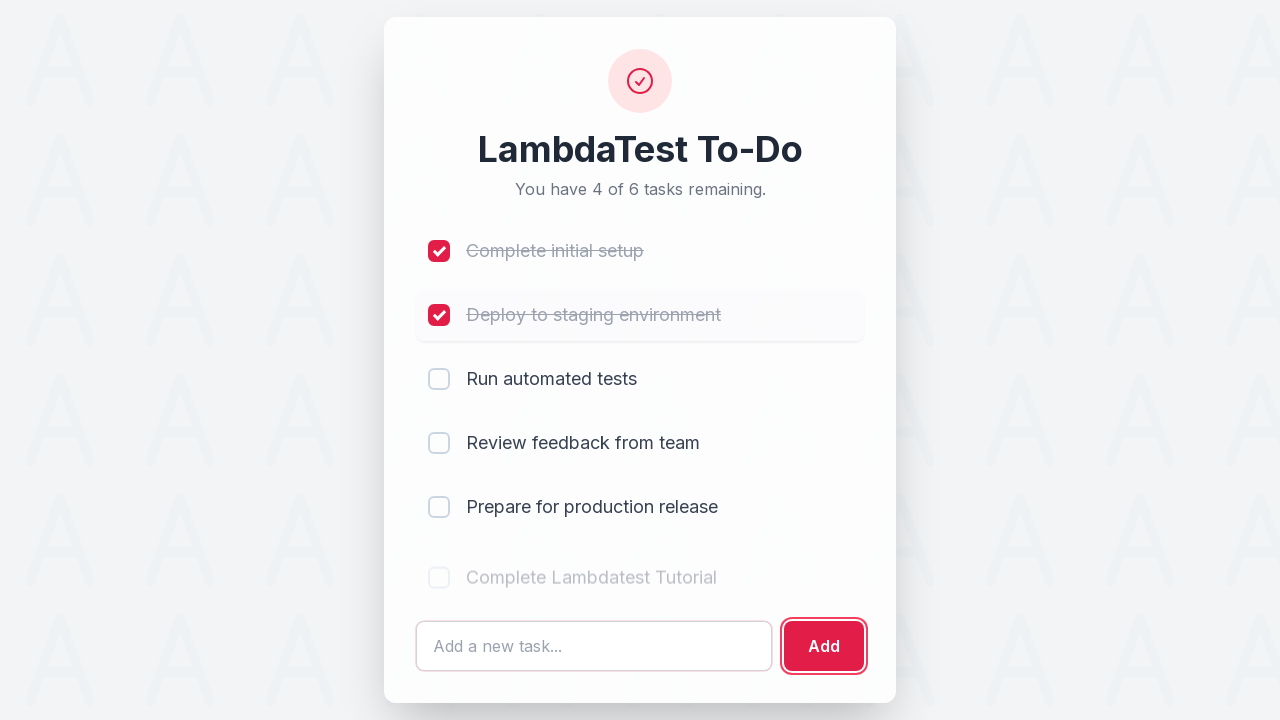

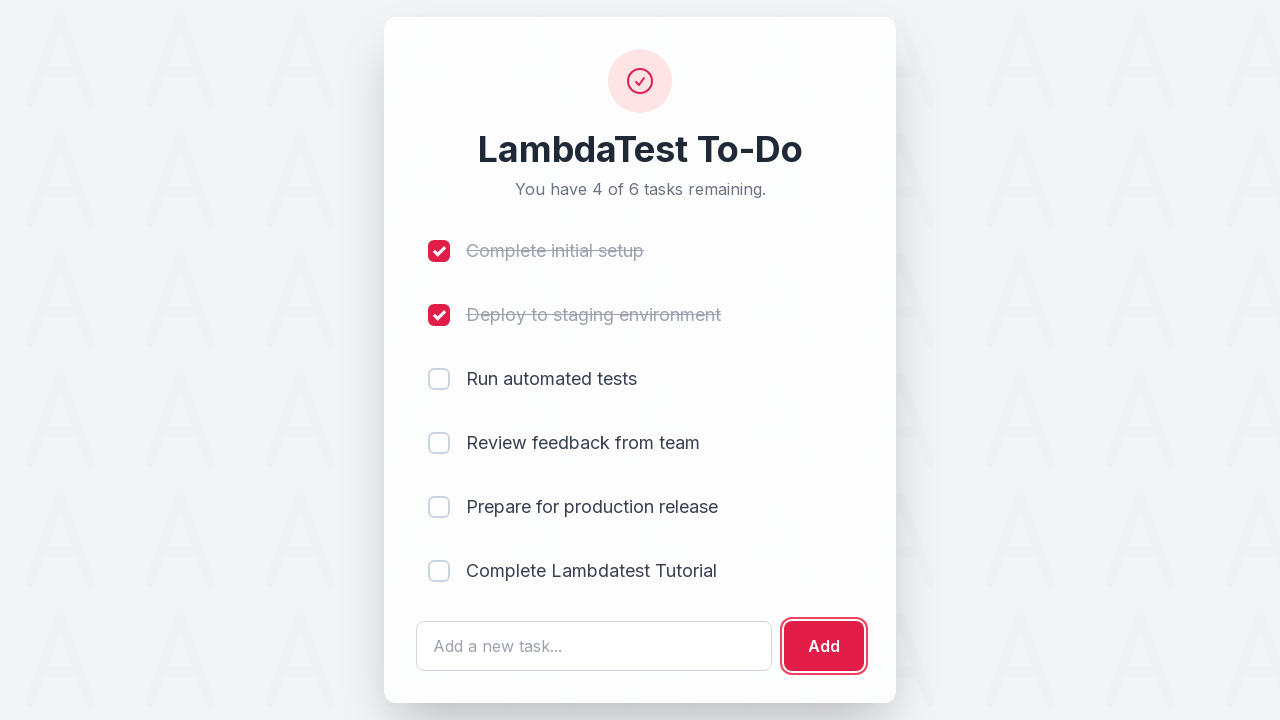